Tests browser window handling by clicking a link that opens a new window, switching to the new window to verify its title, closing it, then switching back to the original window and verifying its title.

Starting URL: https://the-internet.herokuapp.com/windows

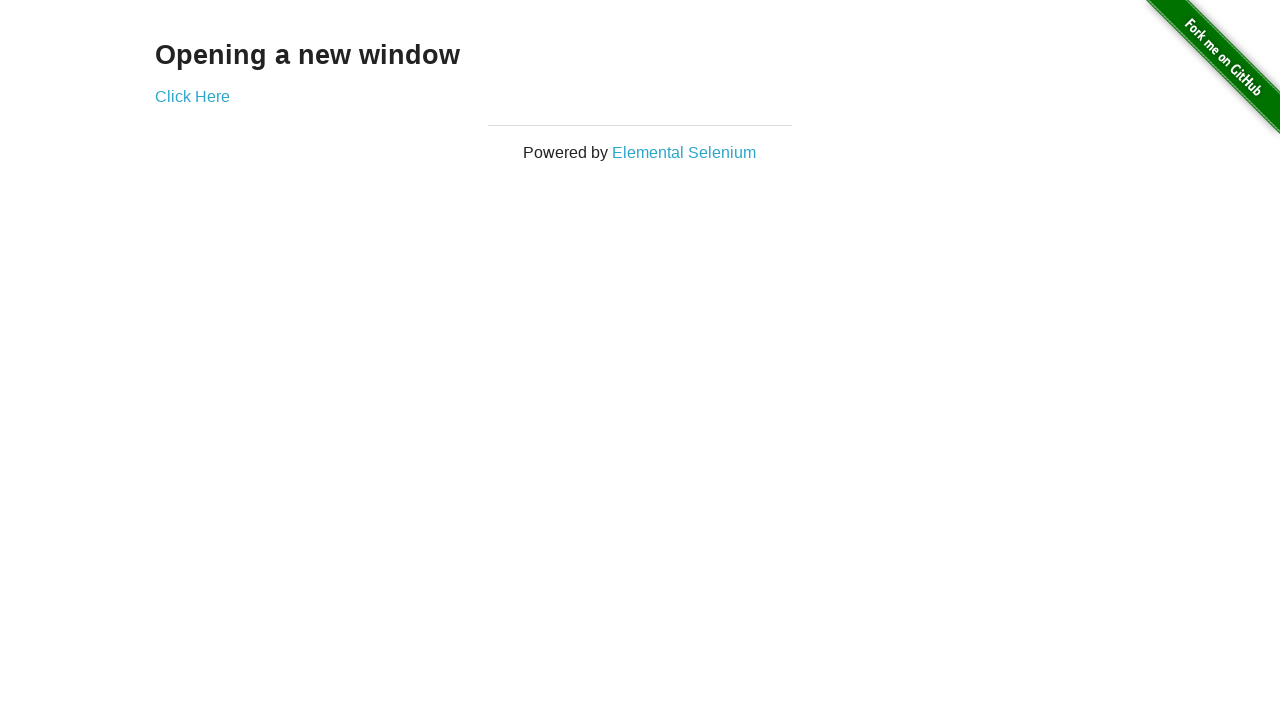

Stored reference to original page/window
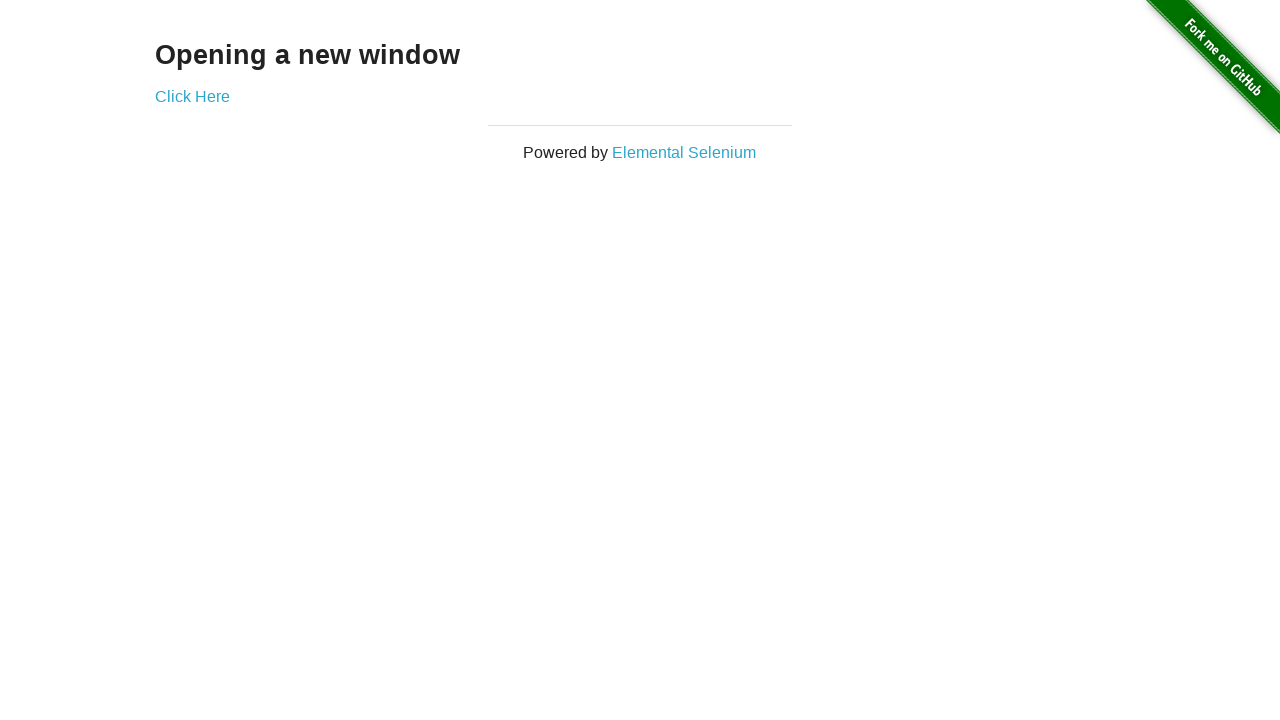

Clicked 'Click Here' link to open new window at (192, 96) on xpath=//a[normalize-space()='Click Here']
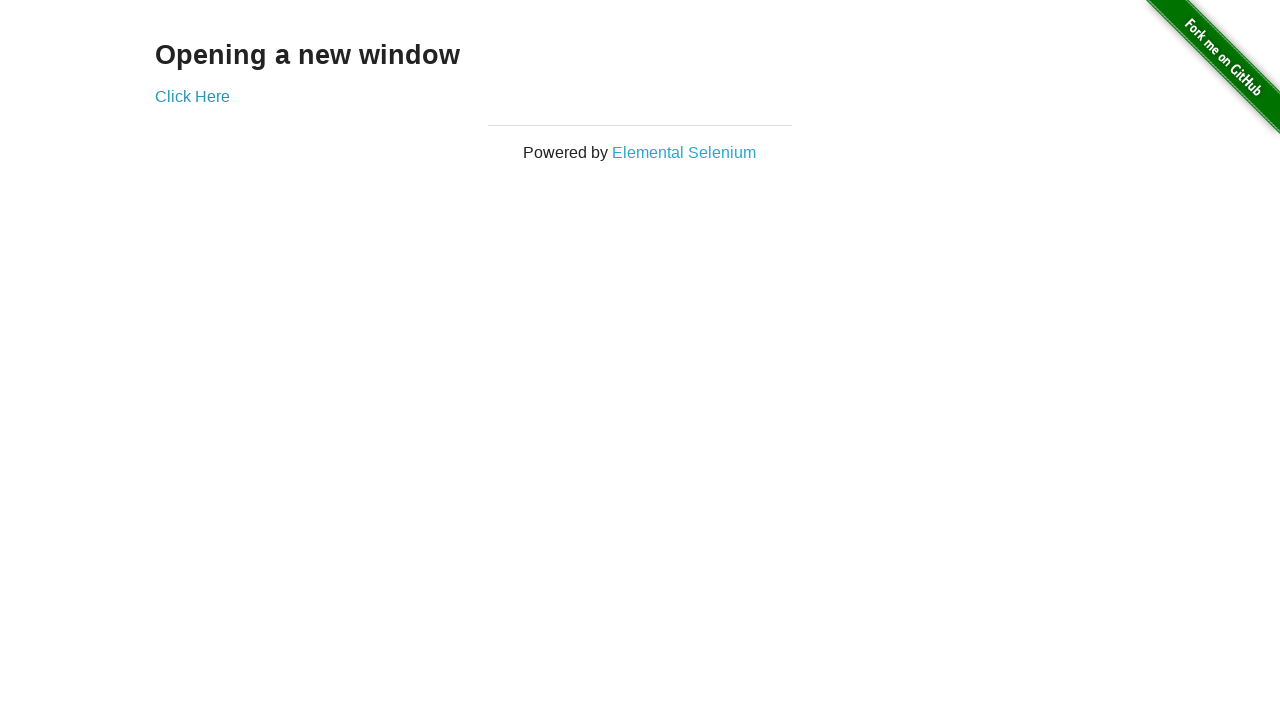

Detected new window opening at (192, 96) on xpath=//a[normalize-space()='Click Here']
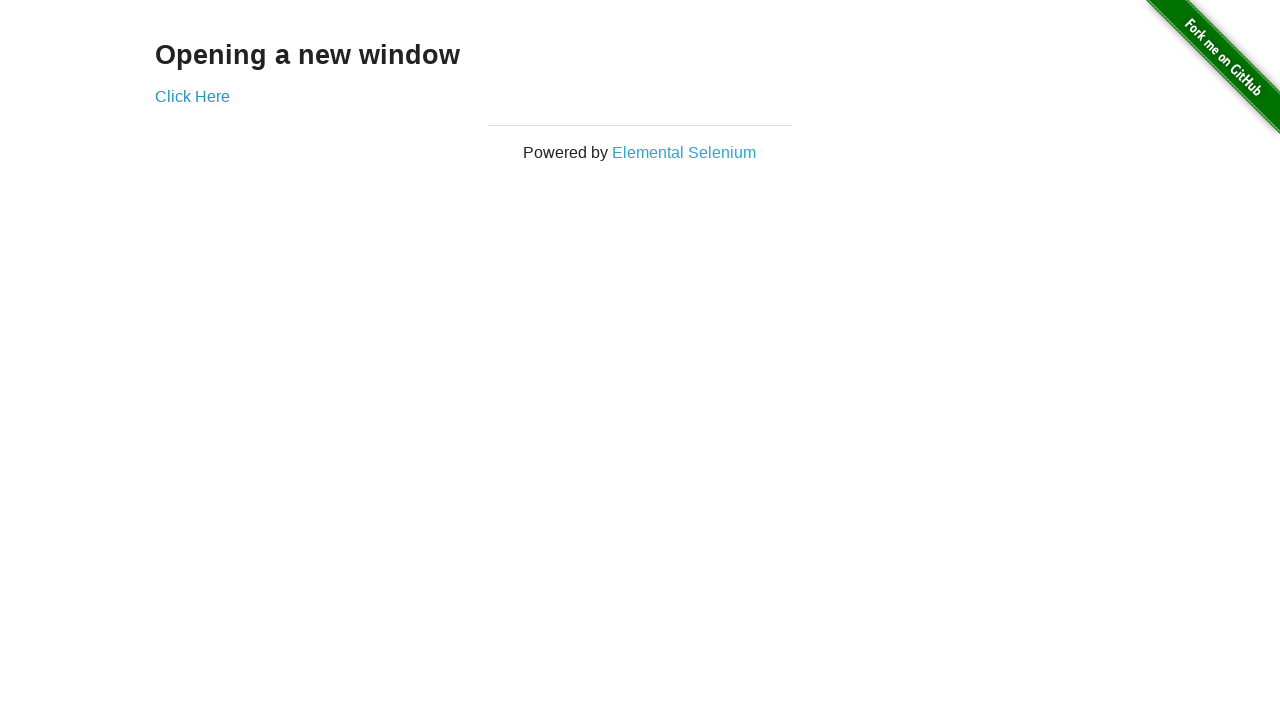

Captured reference to new window
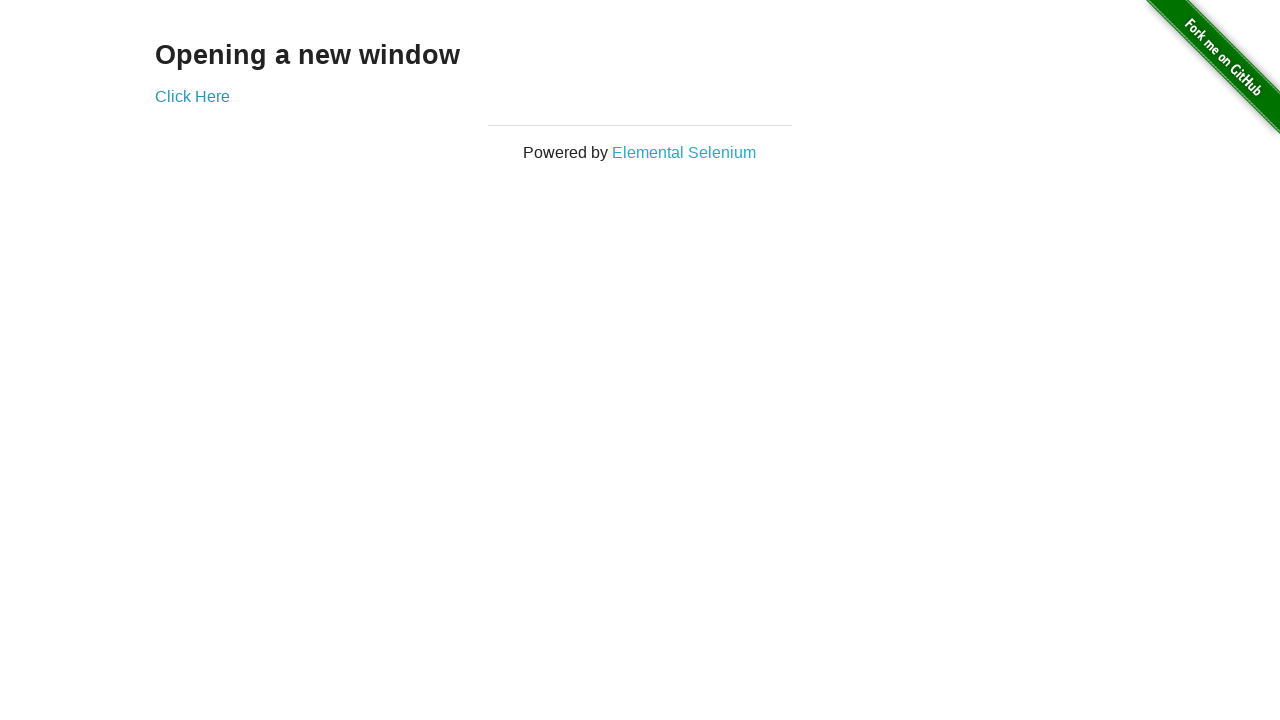

New window fully loaded
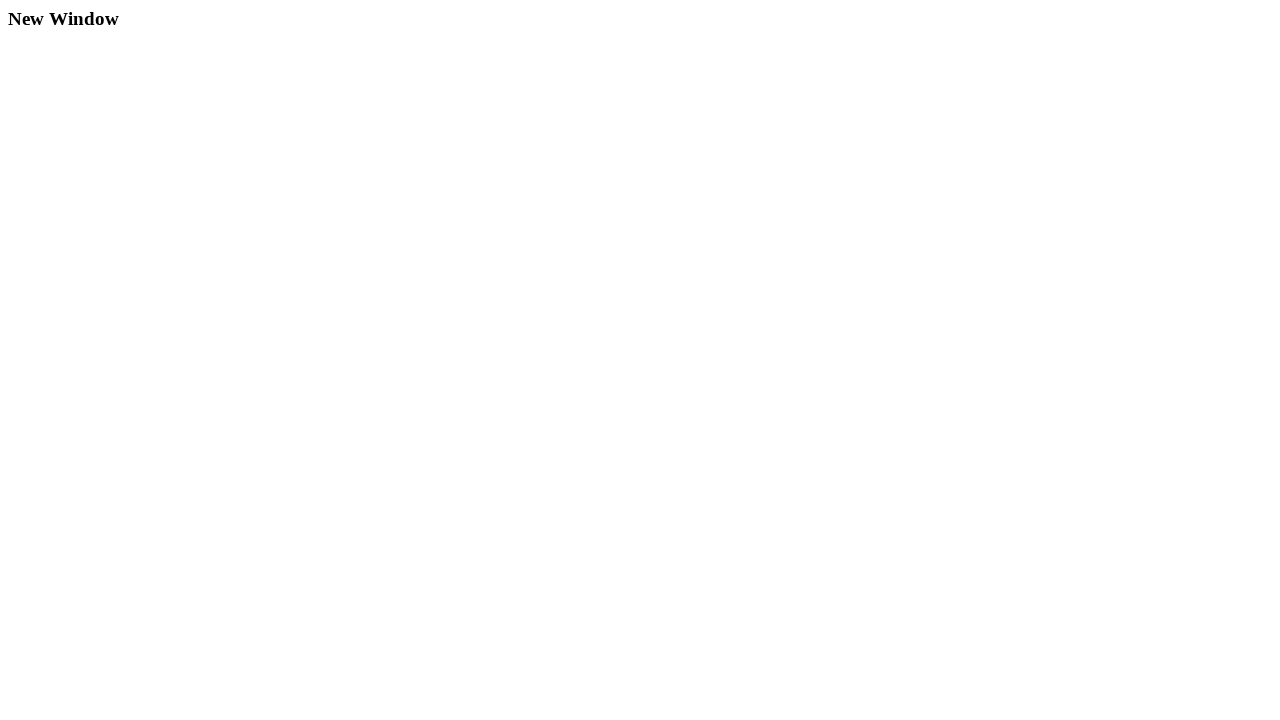

Retrieved new window title: 'New Window'
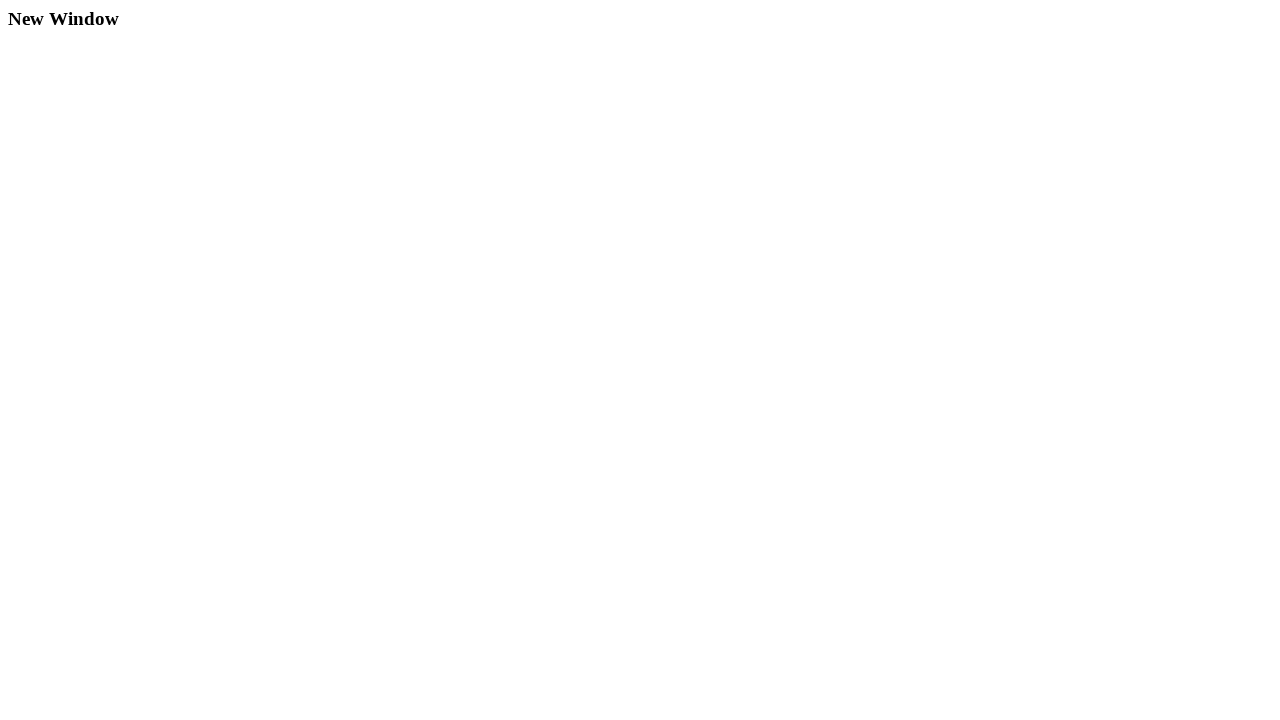

Verified new window title is 'New Window'
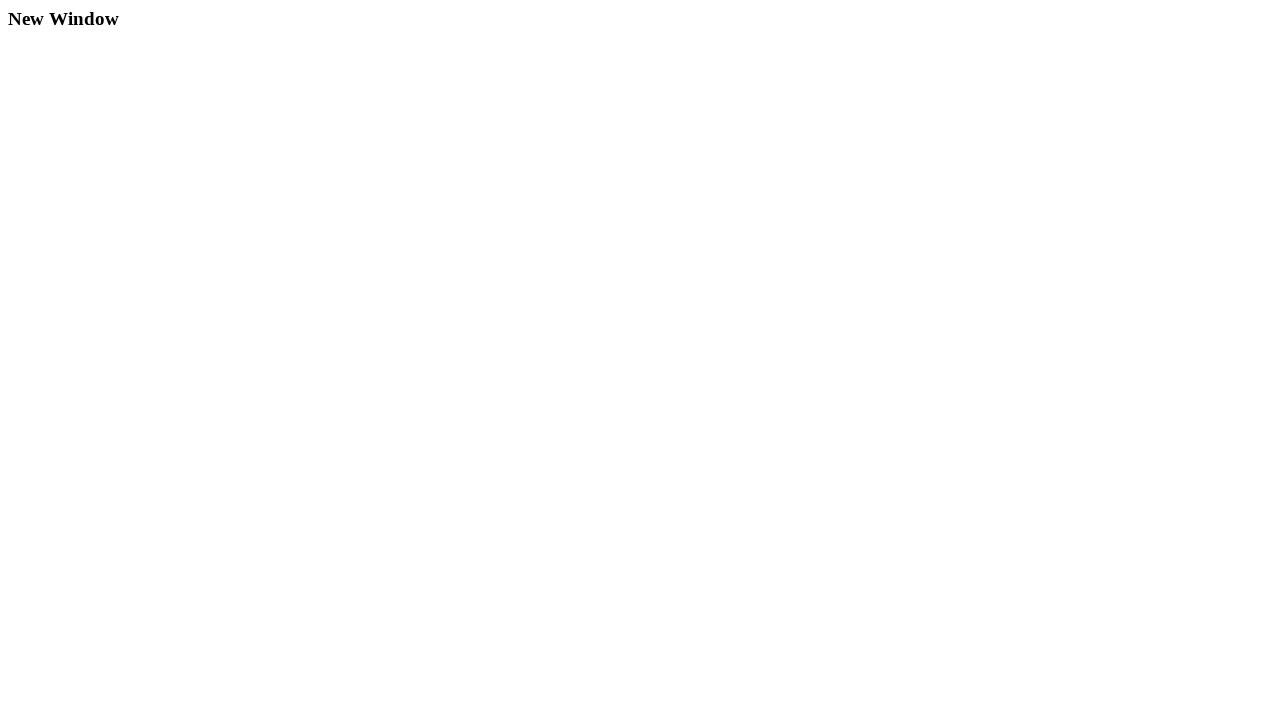

Closed new window
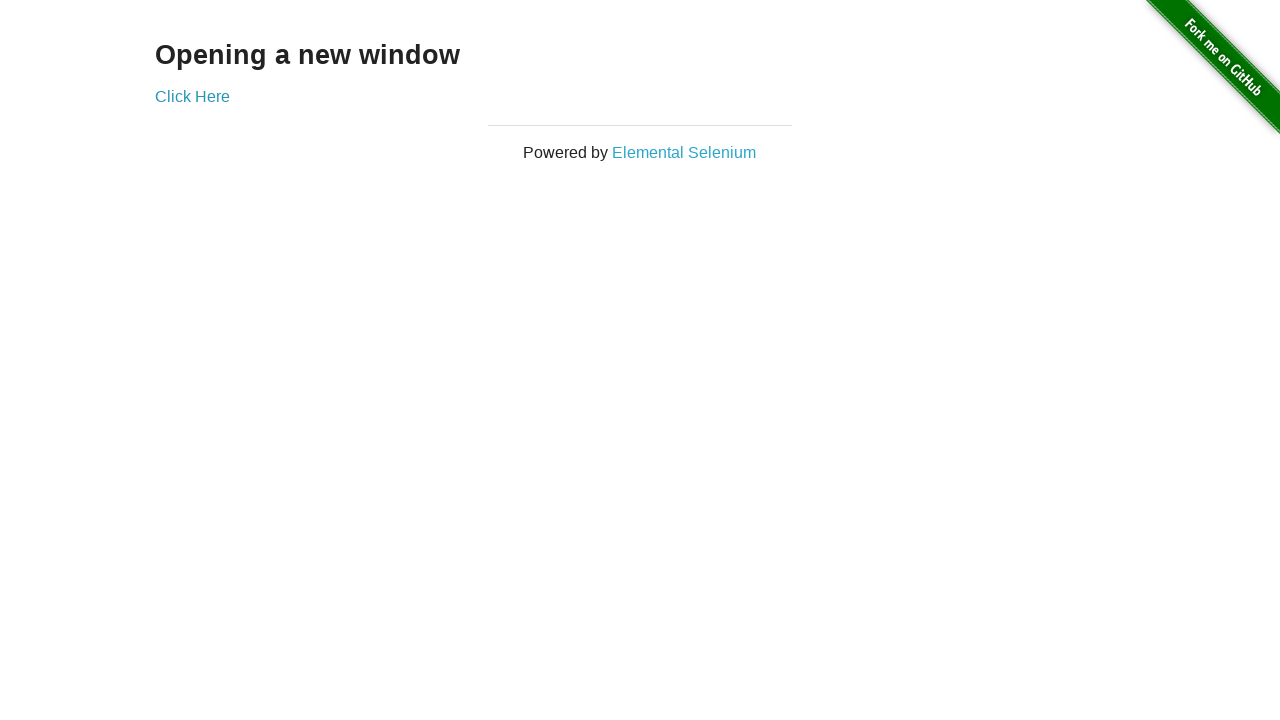

Retrieved original window title: 'The Internet'
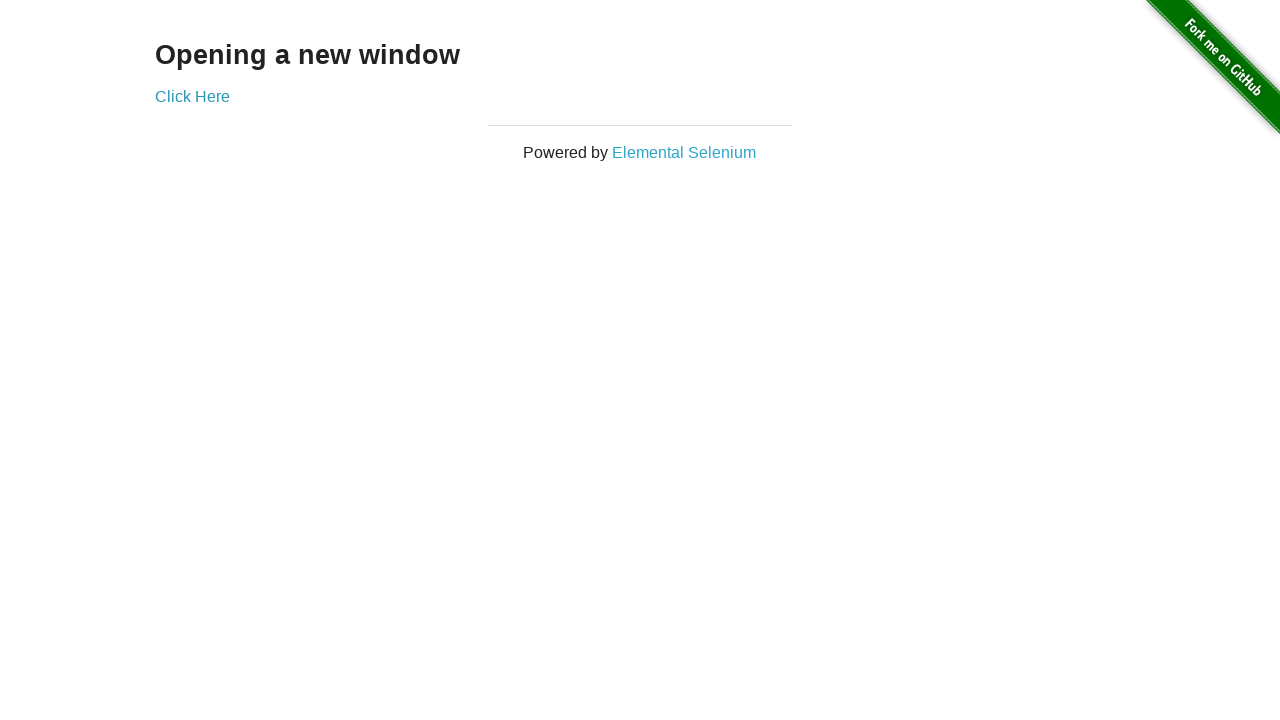

Verified original window title is 'The Internet'
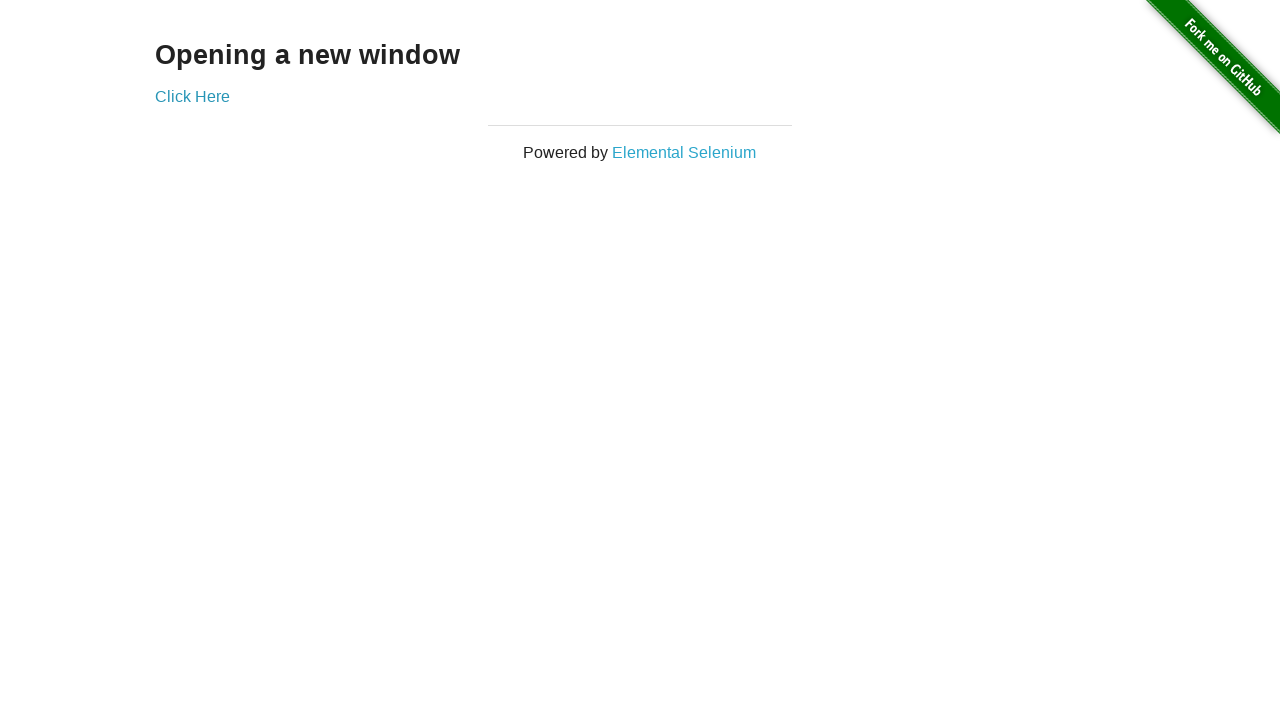

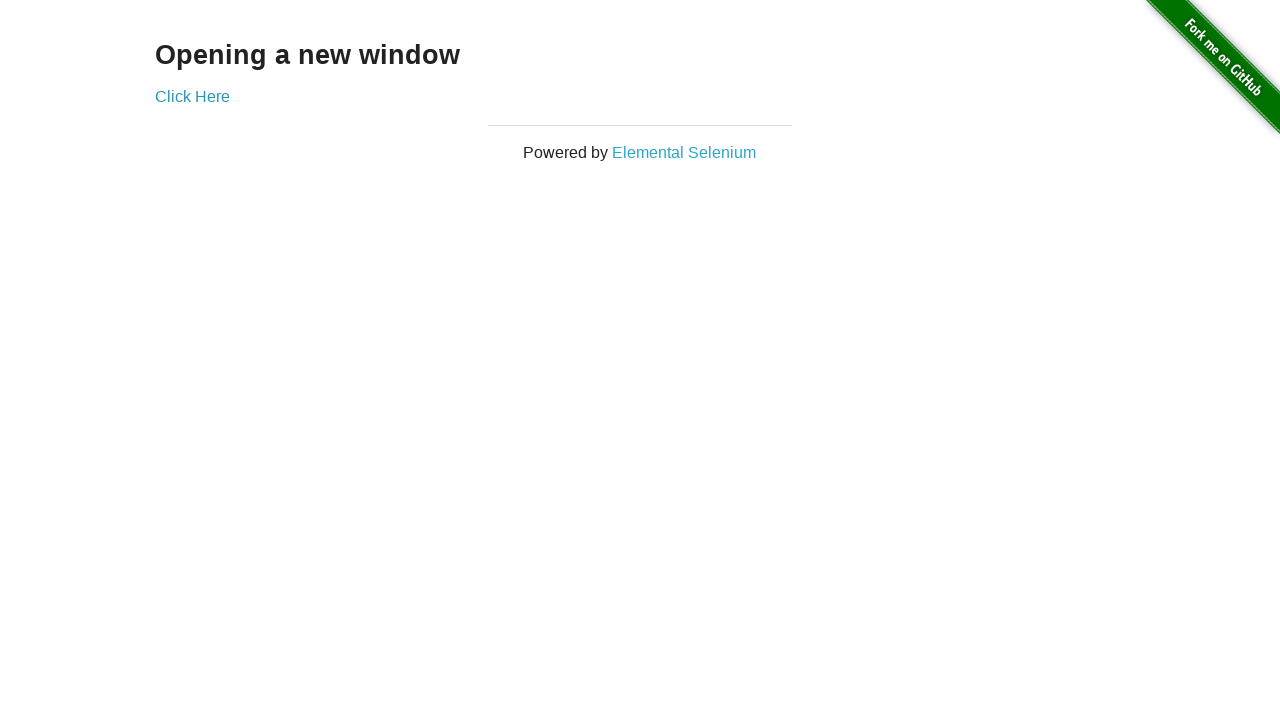